Navigates to the RedBus travel booking website and maximizes the browser window to verify the page loads correctly

Starting URL: https://www.redbus.in/

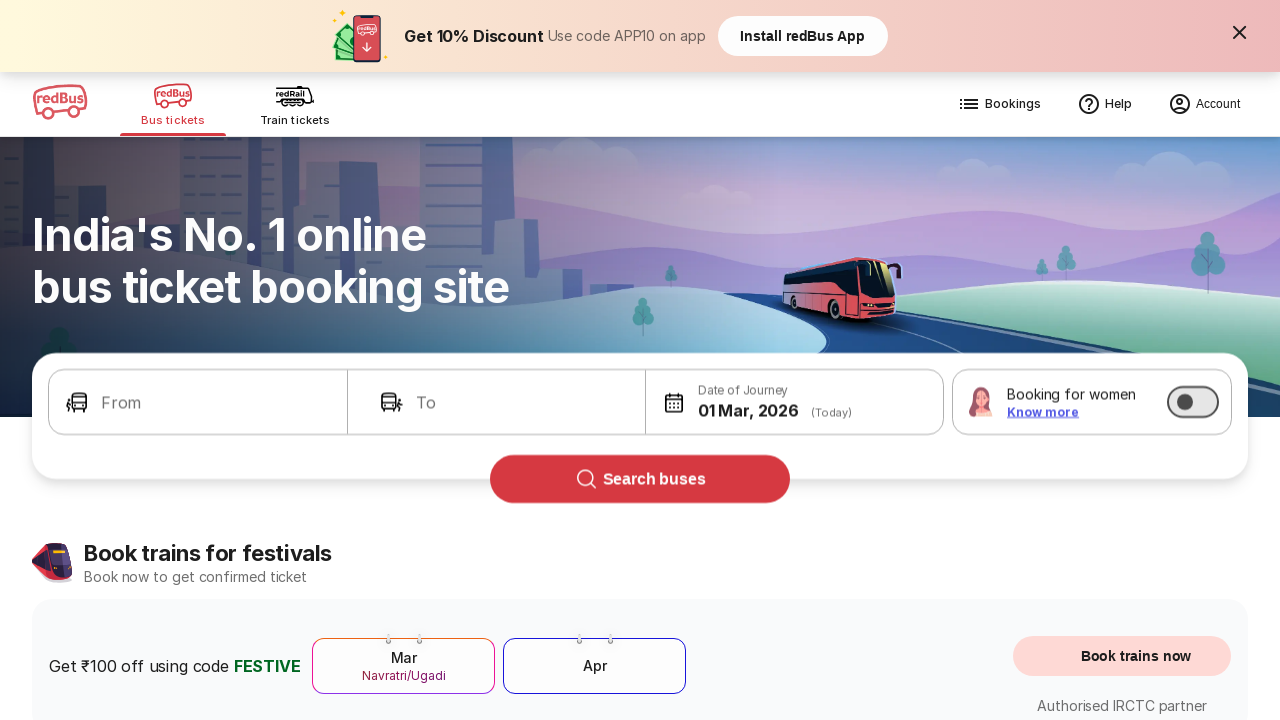

Waited for page DOM content to load
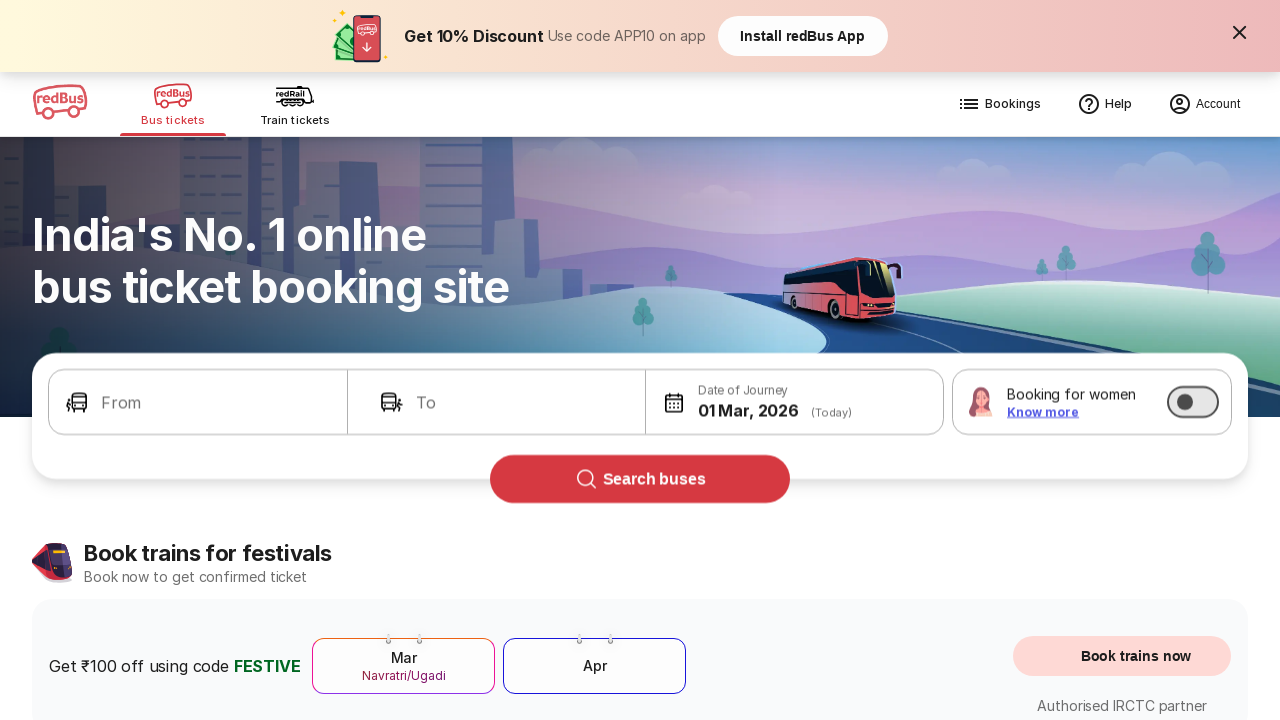

Verified page loaded by confirming body element is present
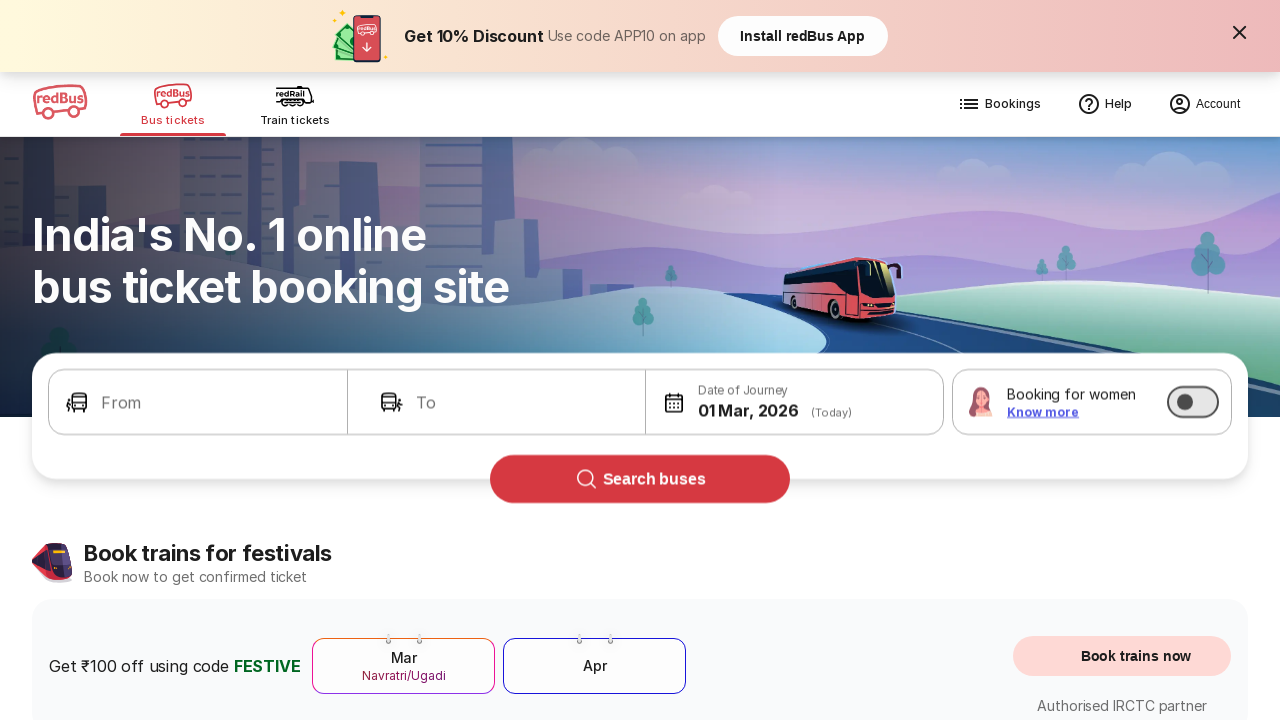

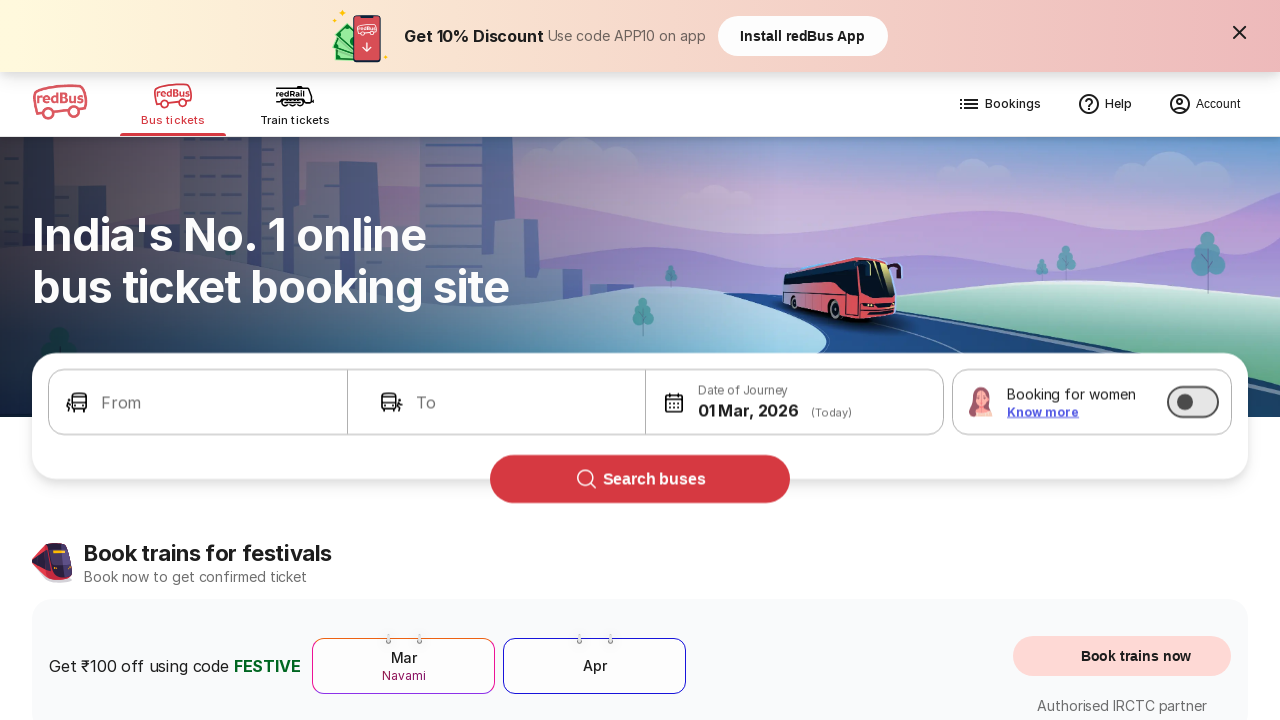